Tests window switching functionality by opening a child window, extracting text from it, and using that text to fill a form field in the parent window

Starting URL: https://rahulshettyacademy.com/loginpagePractise/#

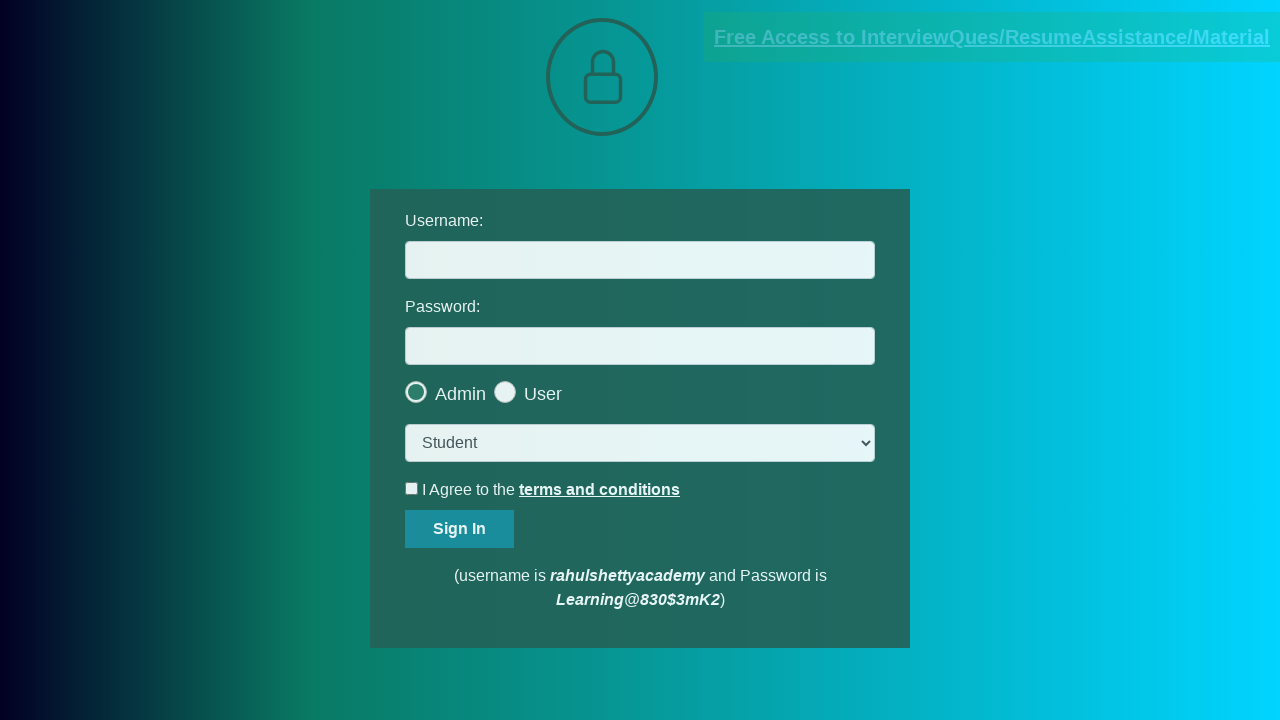

Clicked blinking text link to open child window at (992, 37) on .blinkingText
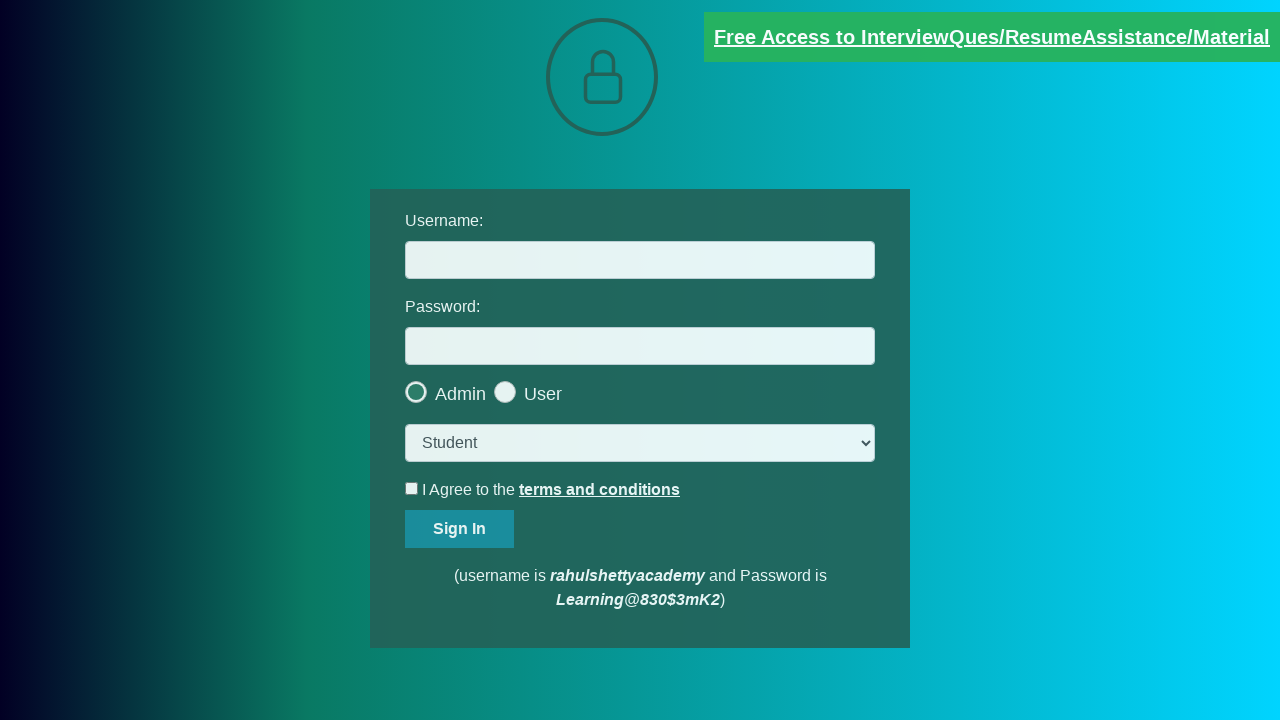

Child window opened and captured
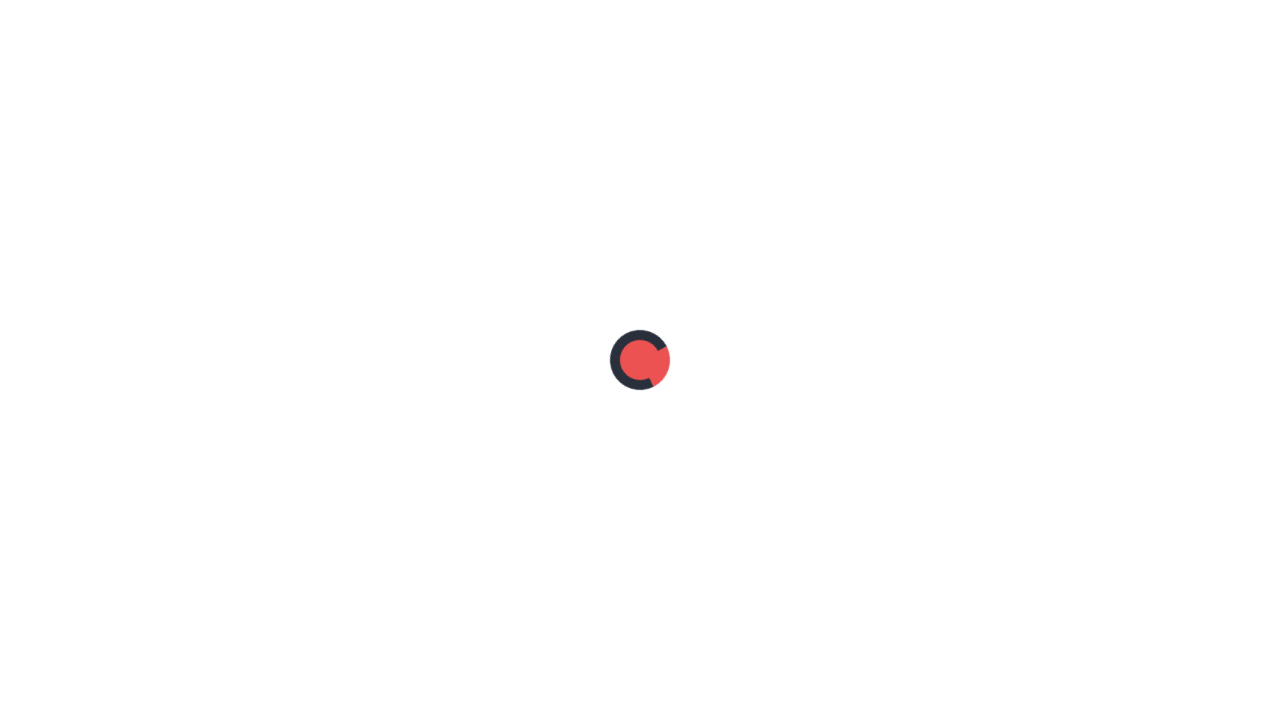

Extracted text content from child window paragraph
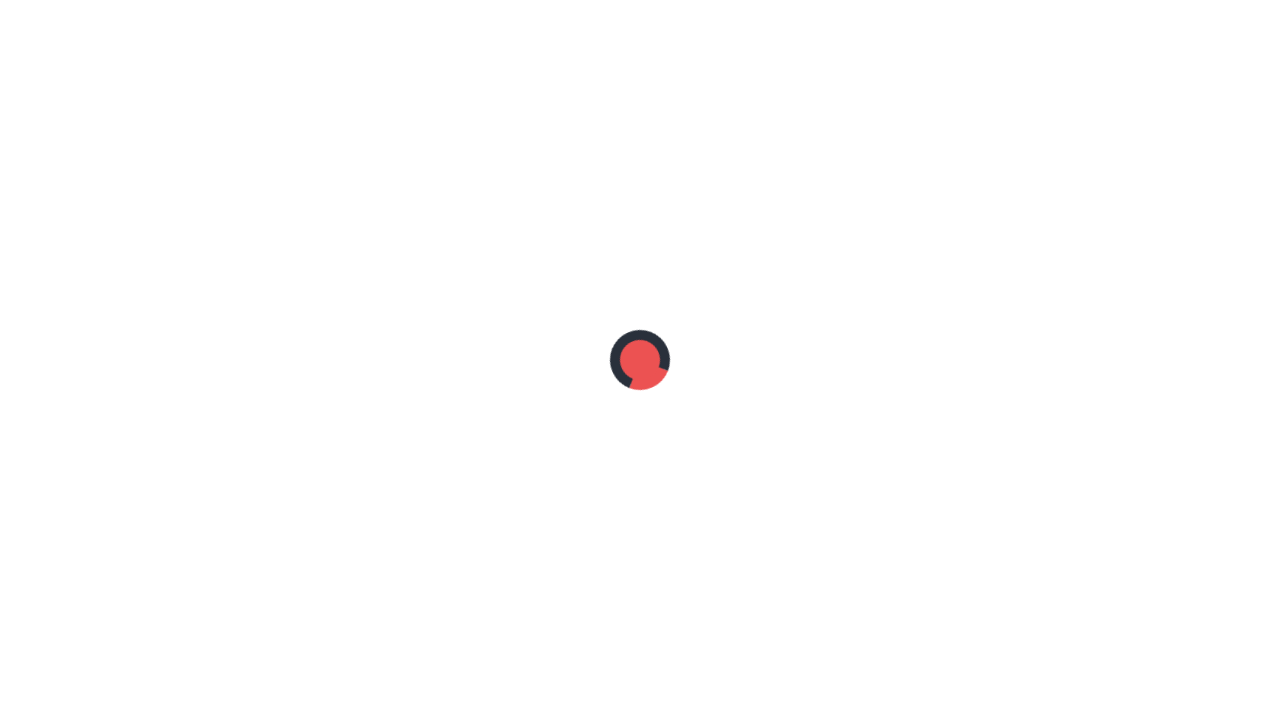

Parsed email from text content: mentor@rahulshettyacademy.com
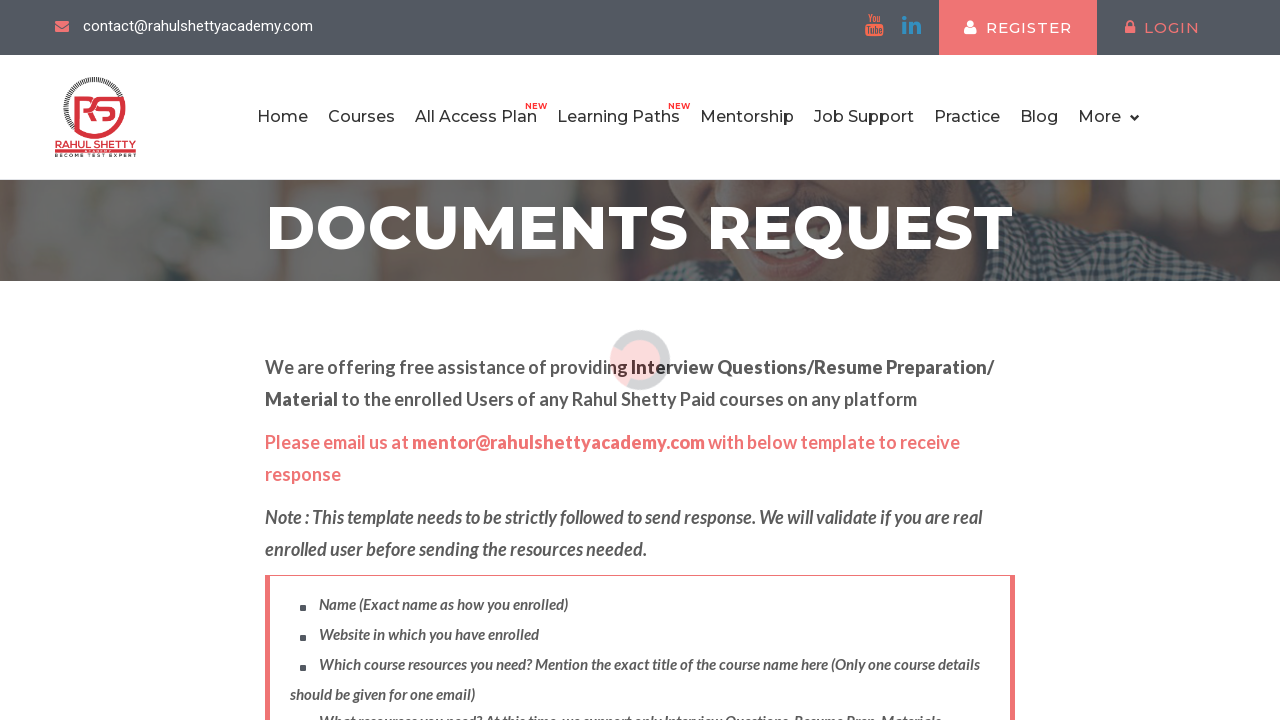

Switched back to parent window
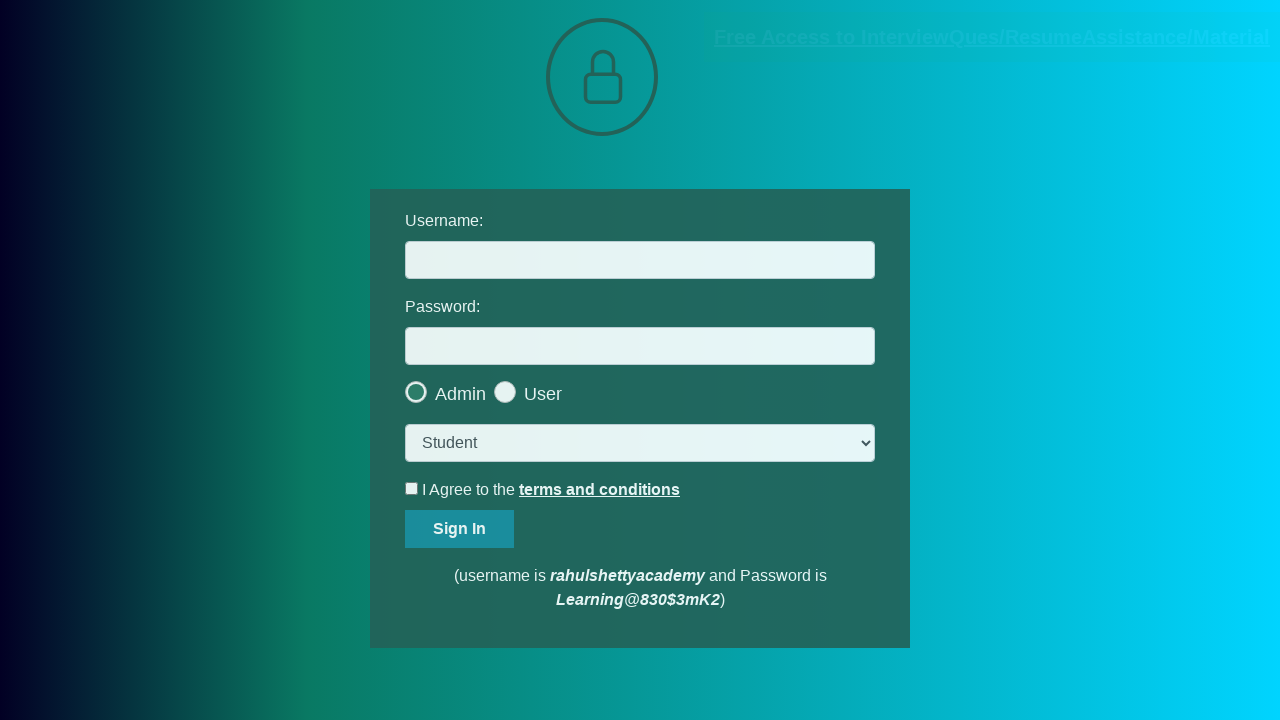

Filled username field with extracted email: mentor@rahulshettyacademy.com on #username
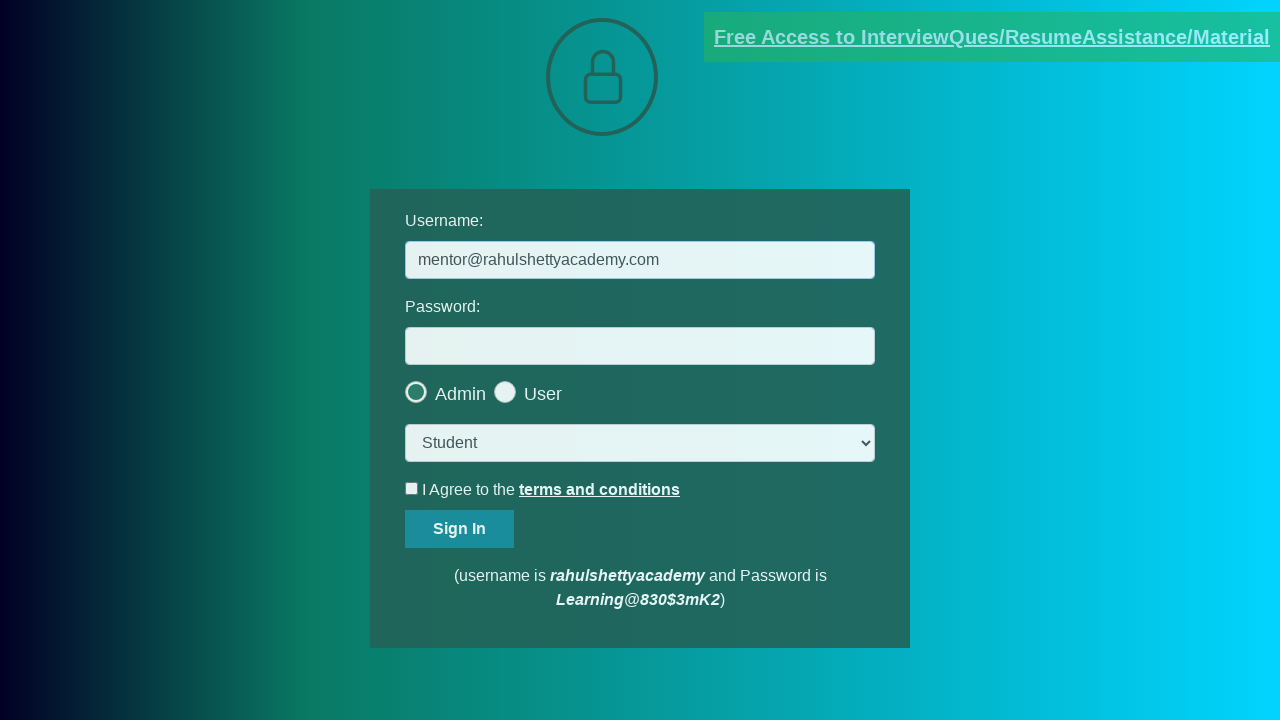

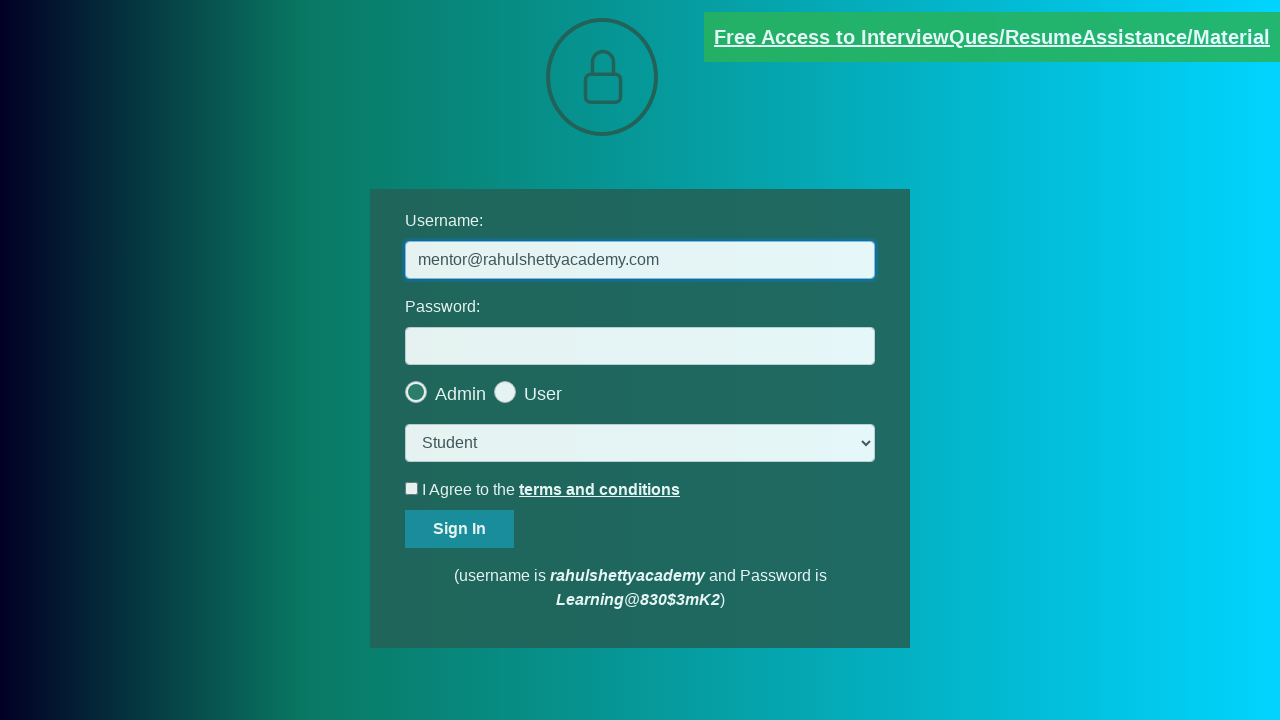